Verifies that the video continues playing (no actions performed)

Starting URL: https://www.youtube.com/watch?v=fB8TyLTD7EE

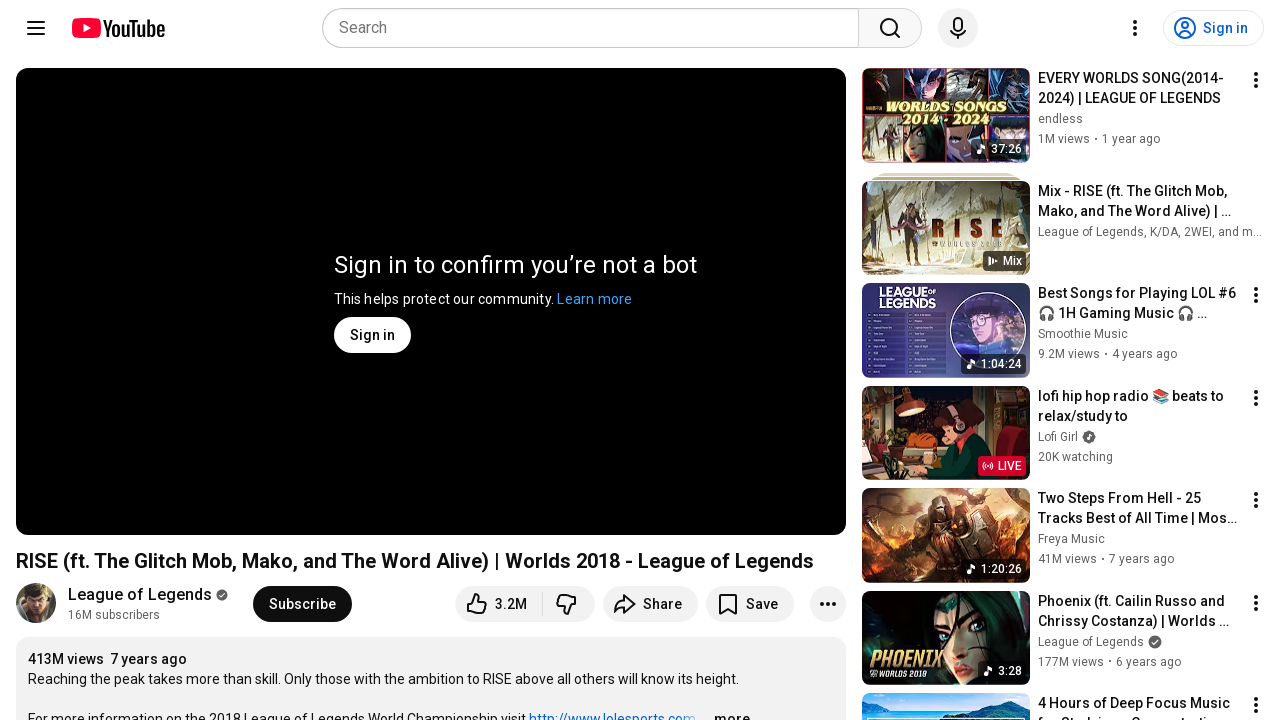

Navigated to YouTube video URL
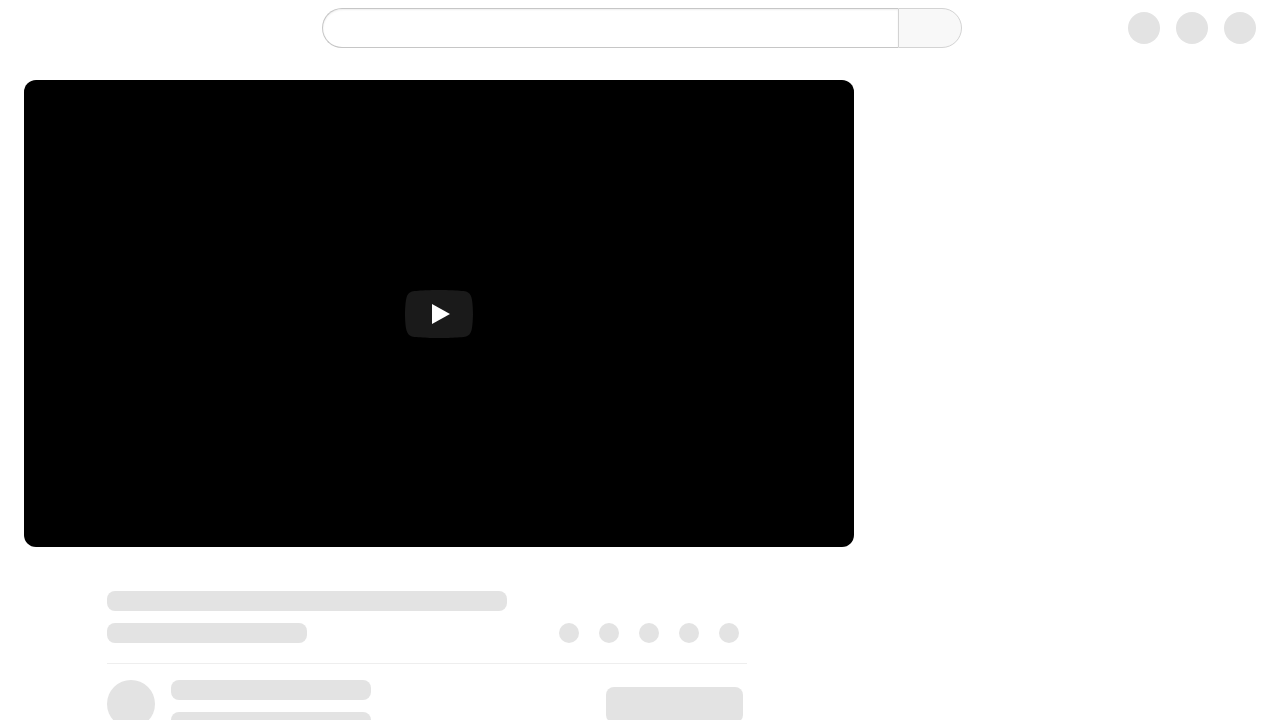

Waited for page to load completely
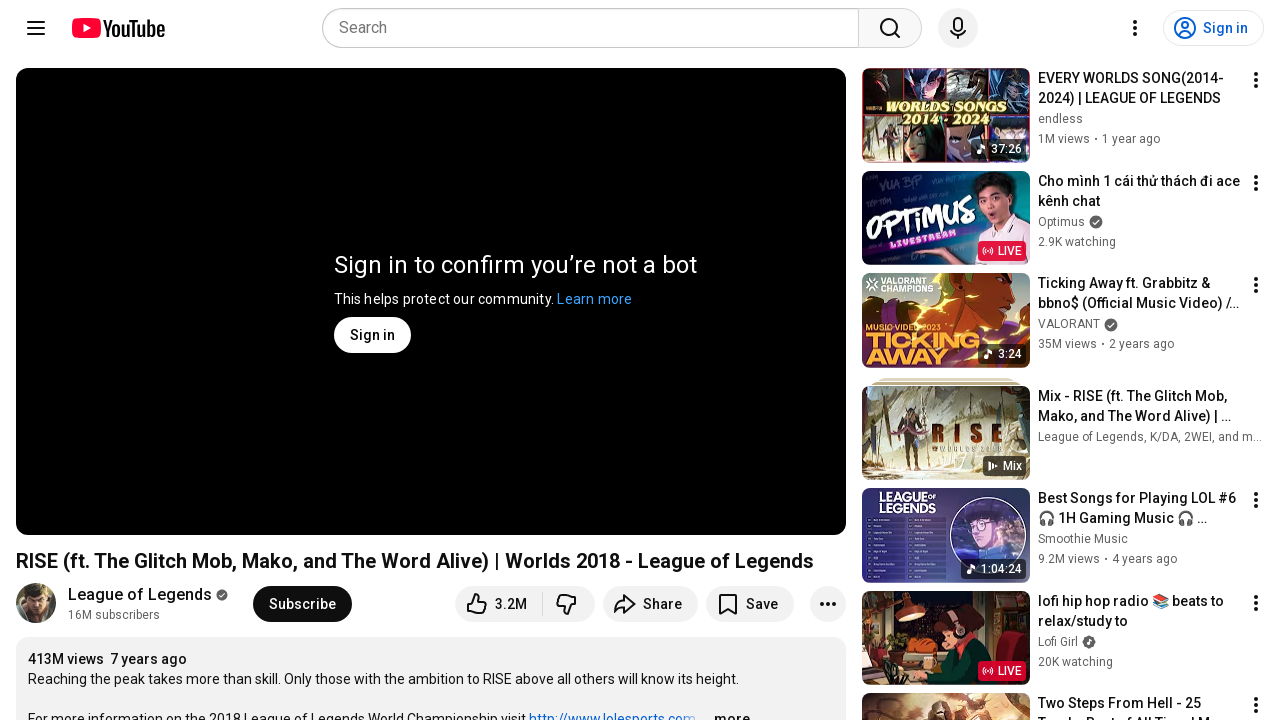

Verified that video continues playing without any user actions
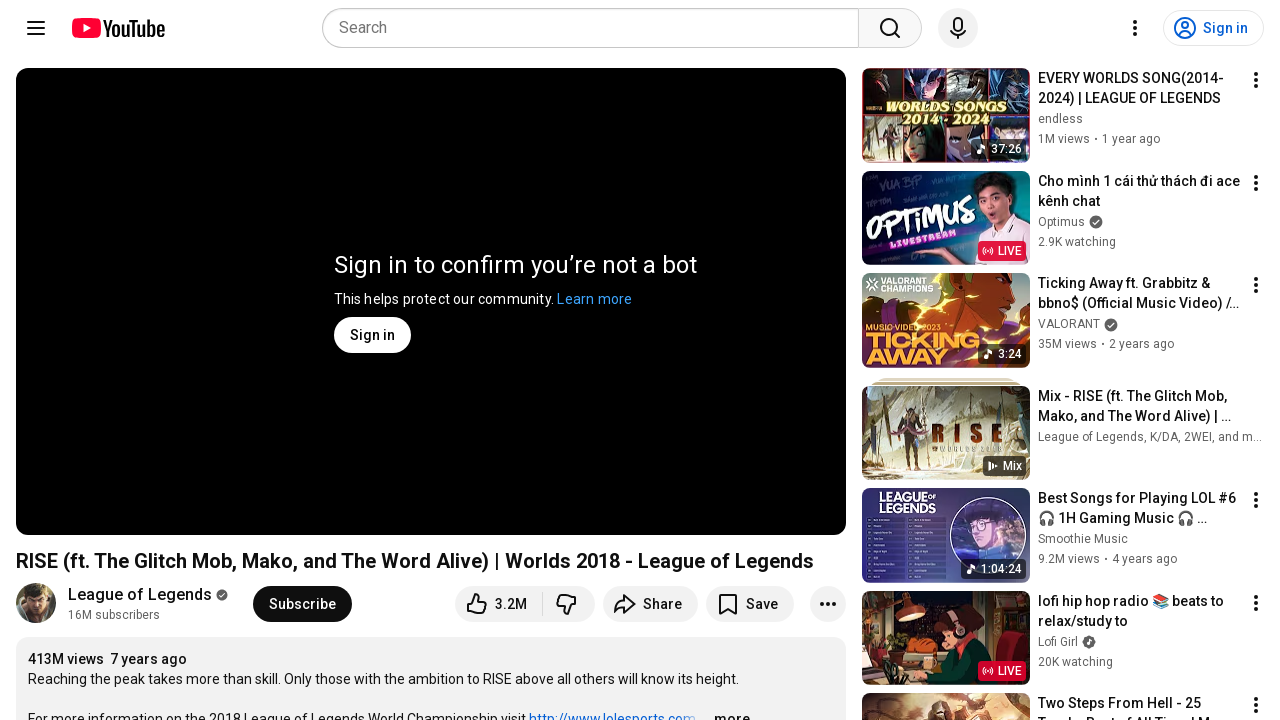

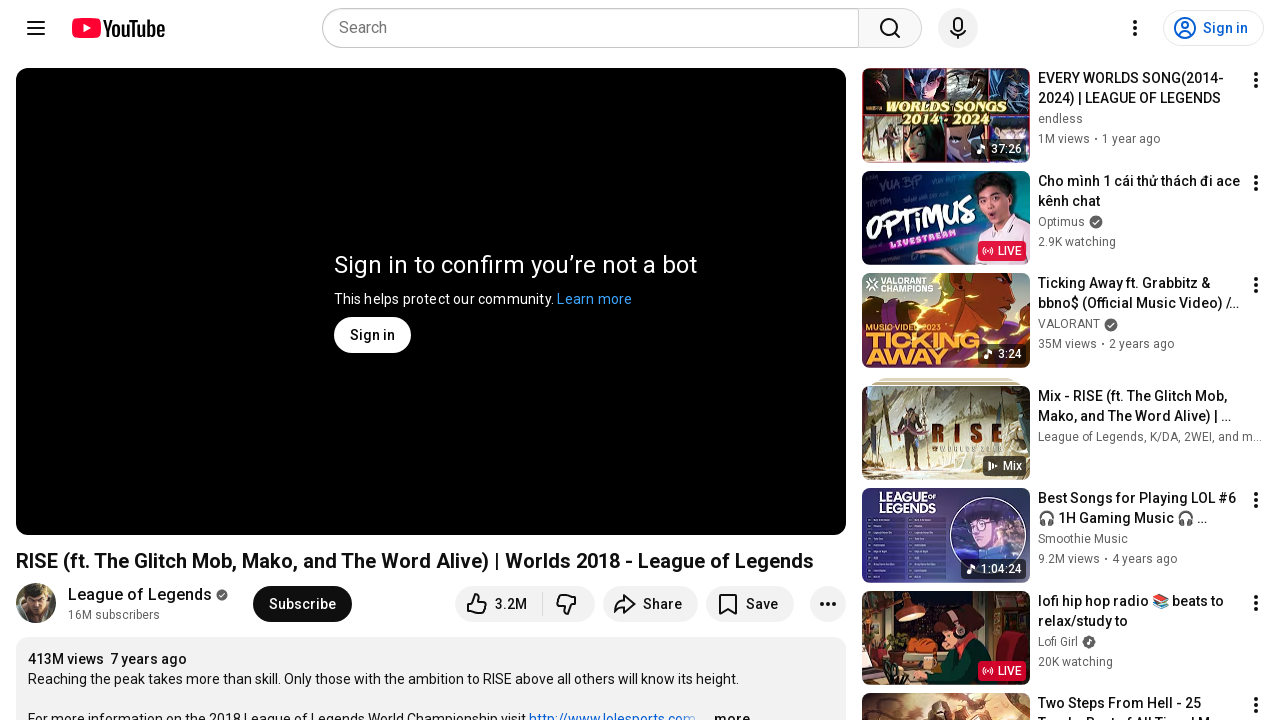